Tests keyboard navigation on the triotend.com website by pressing the Tab key multiple times to cycle through focusable elements on the page.

Starting URL: http://triotend.com

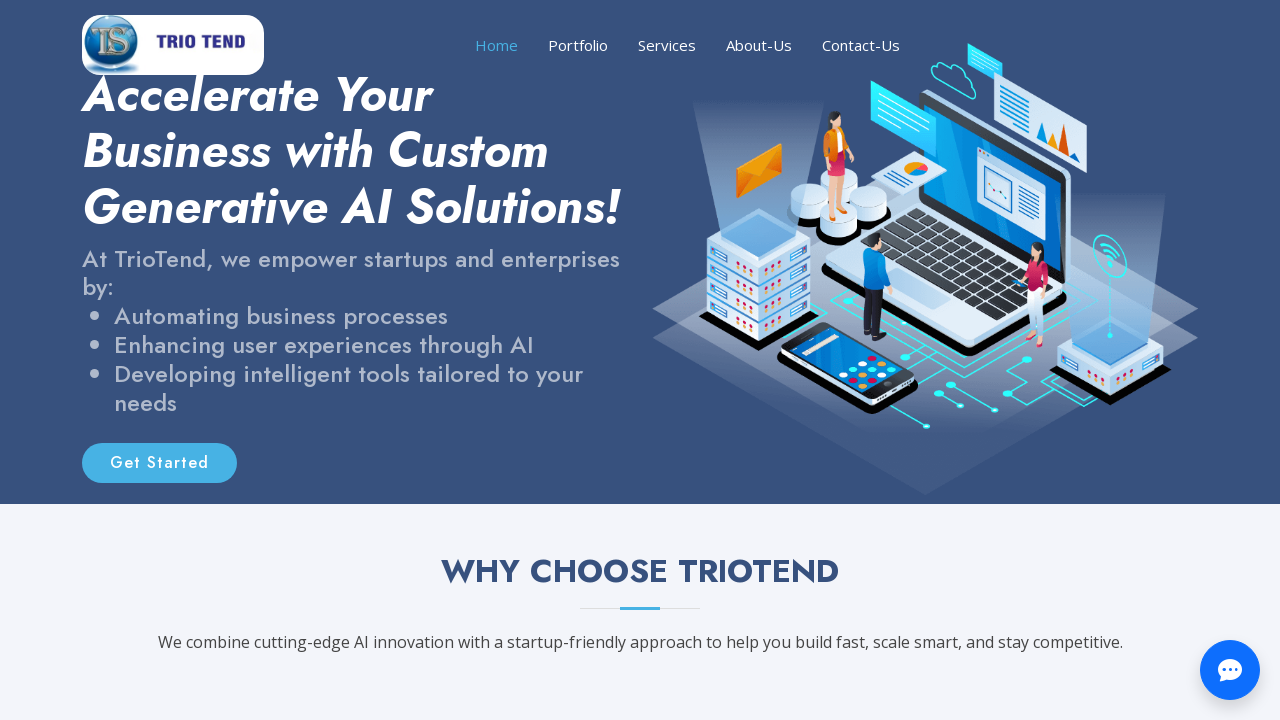

Pressed Tab key to navigate to first focusable element
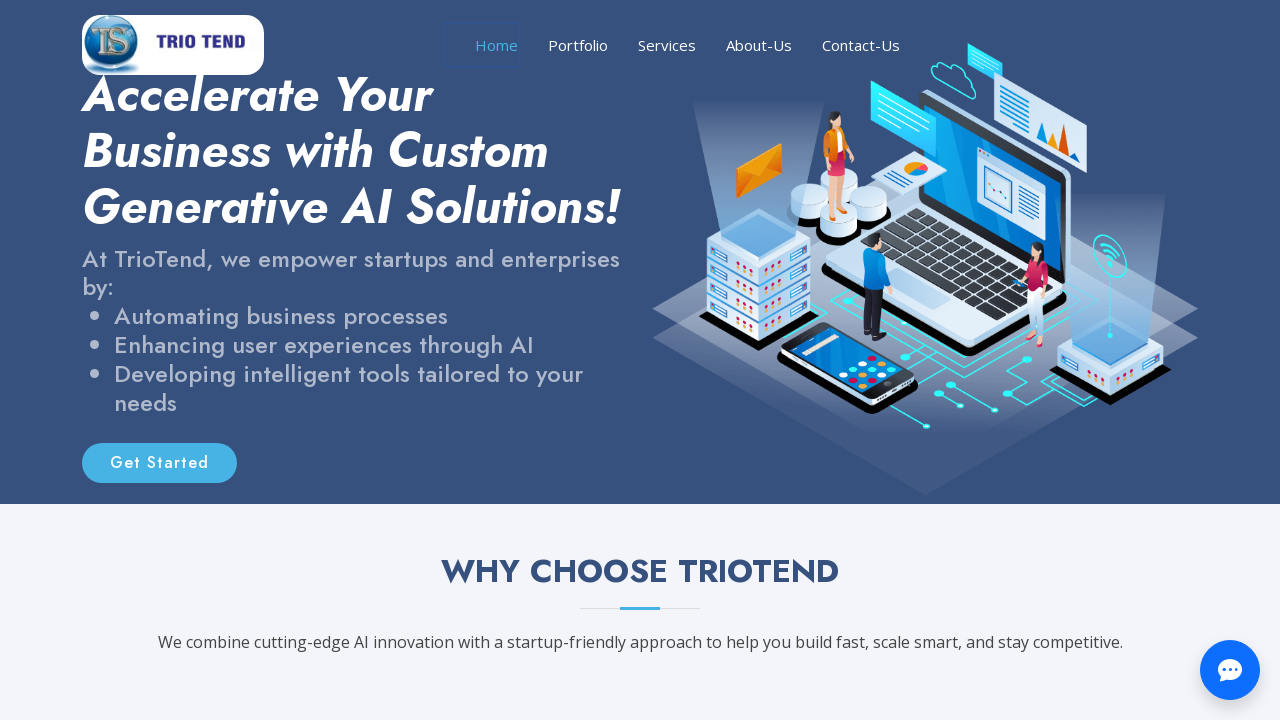

Waited 4 seconds for first element to be visible
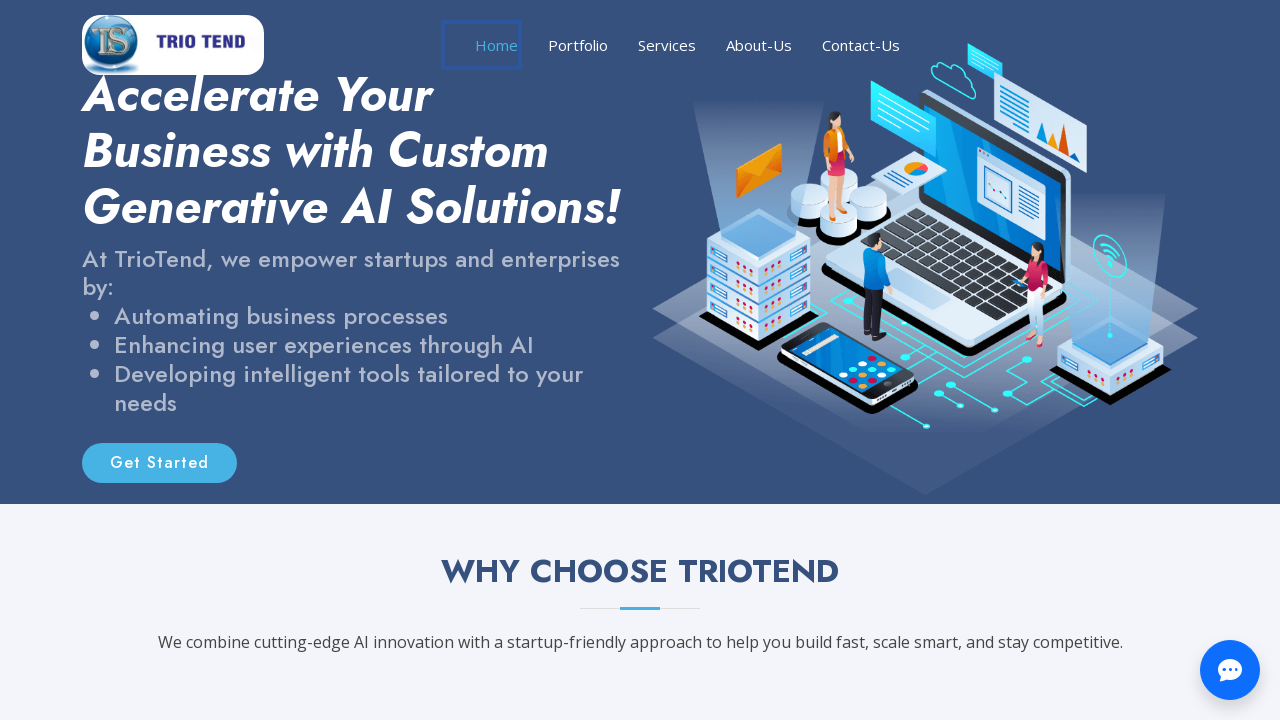

Pressed Tab key to navigate to second focusable element
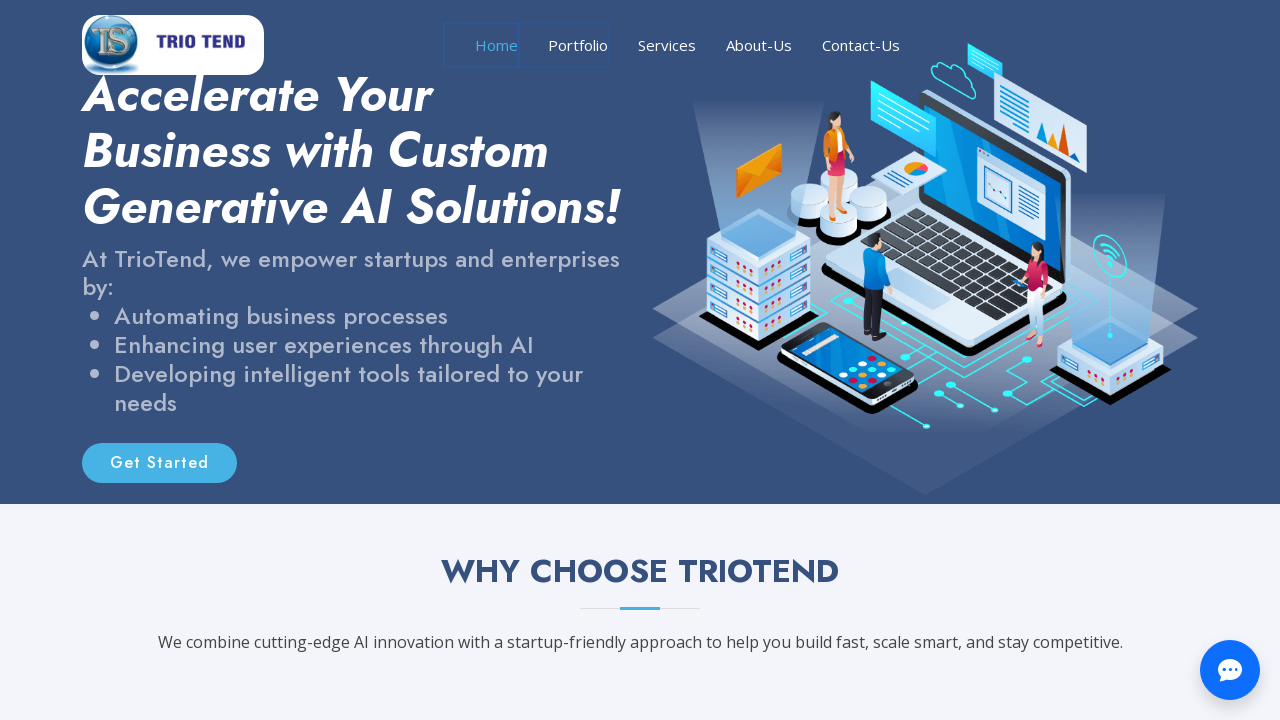

Waited 4 seconds for second element to be visible
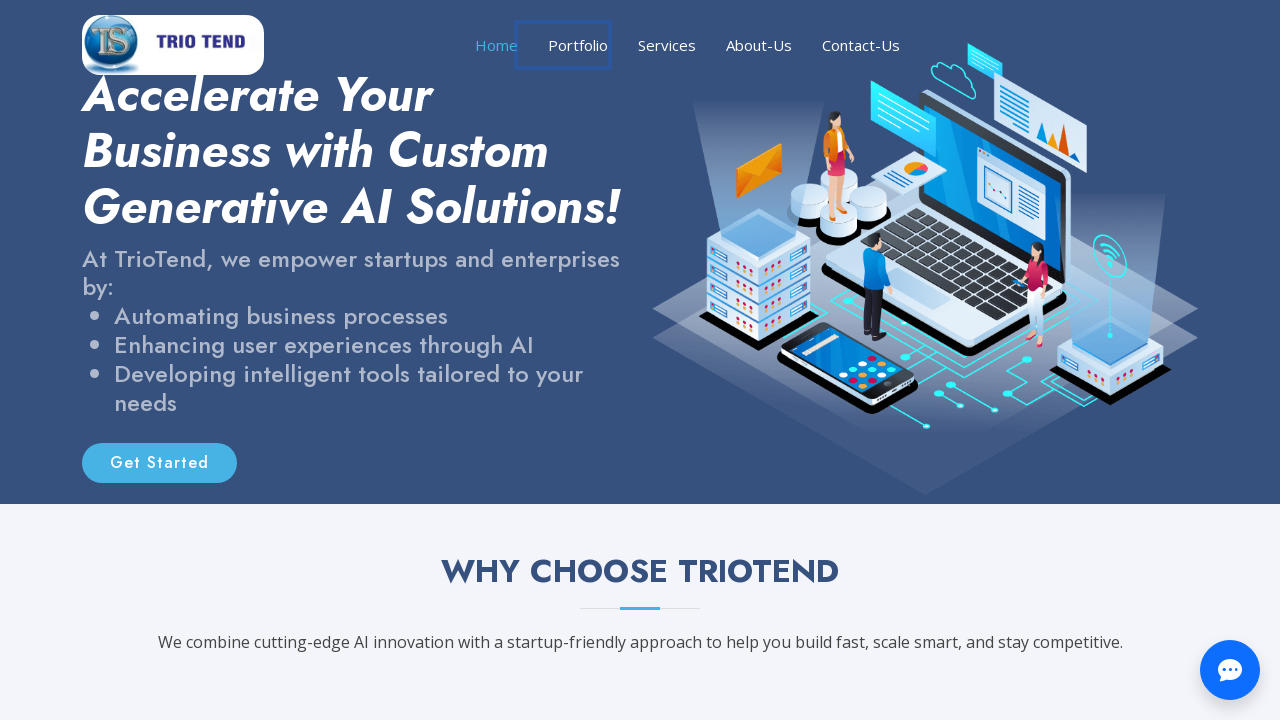

Pressed Tab key to navigate to third focusable element
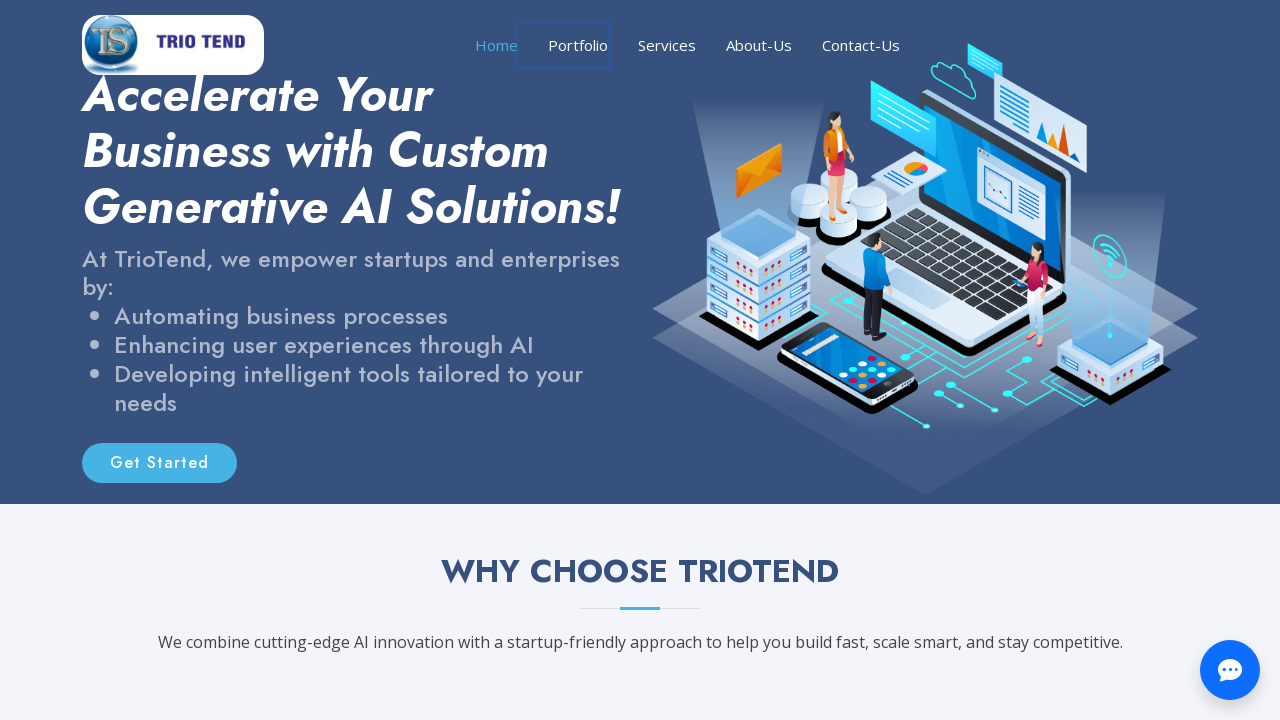

Waited 4 seconds for third element to be visible
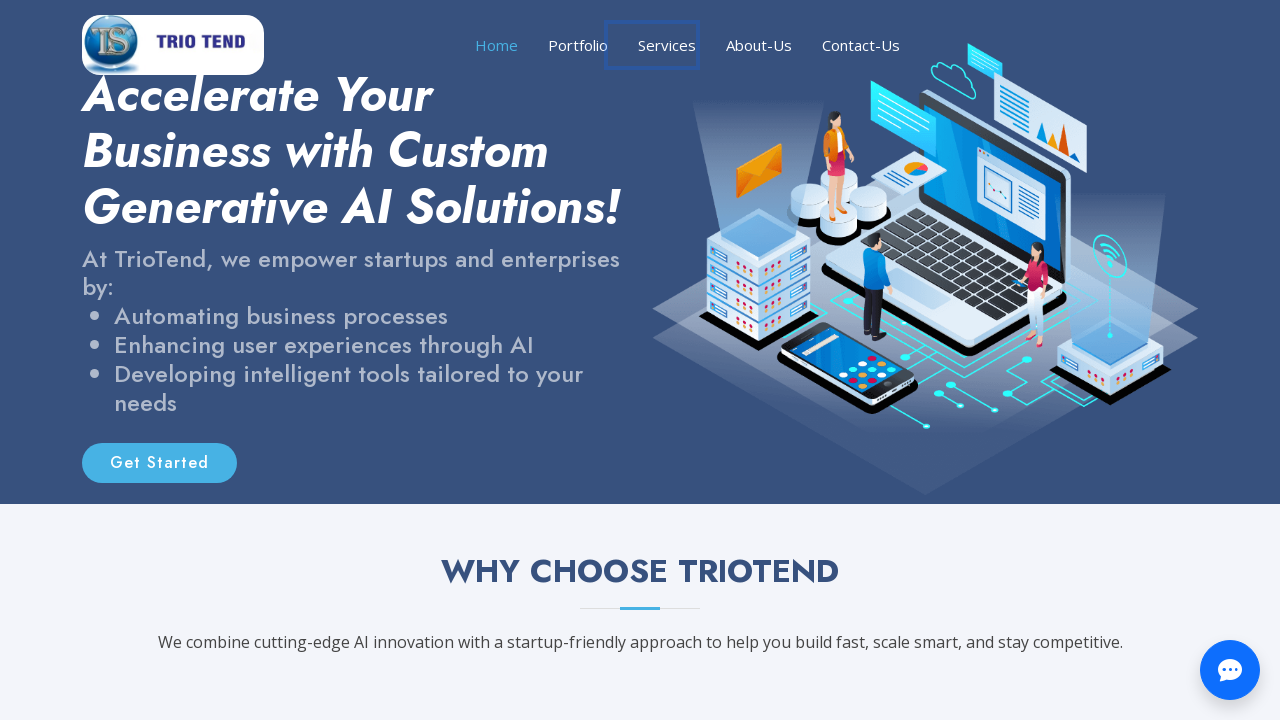

Pressed Tab key to navigate to fourth focusable element
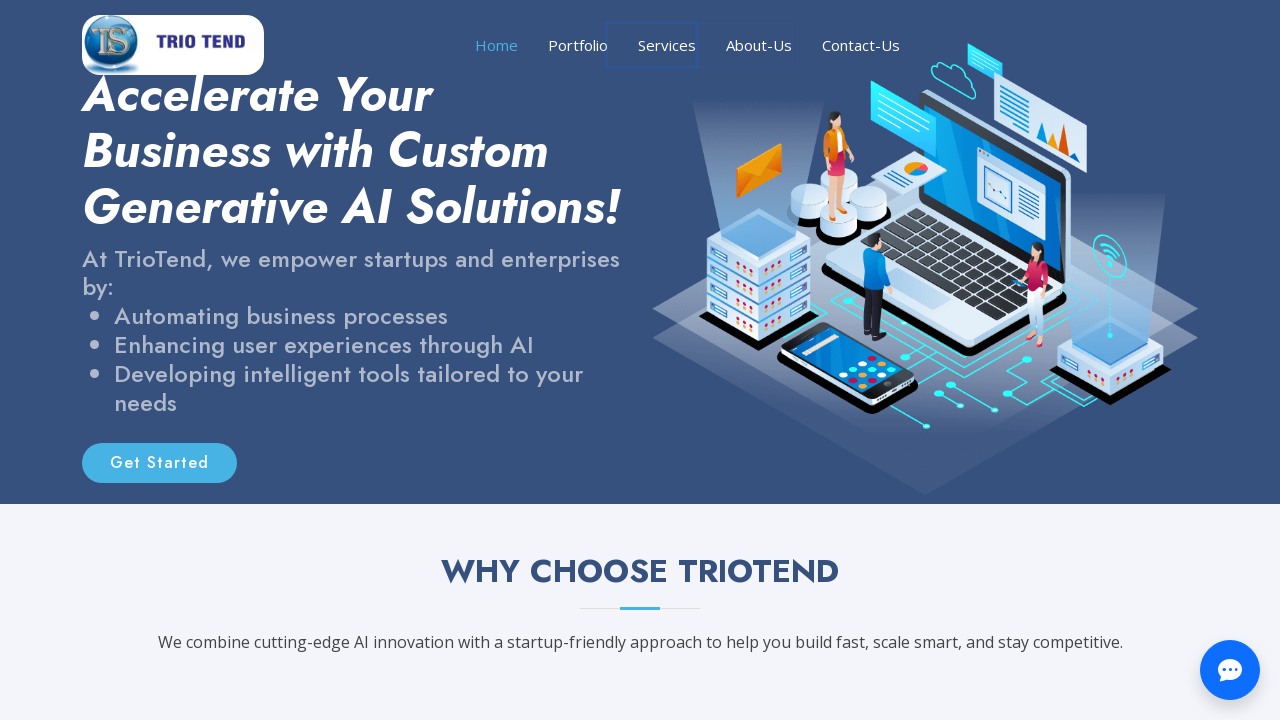

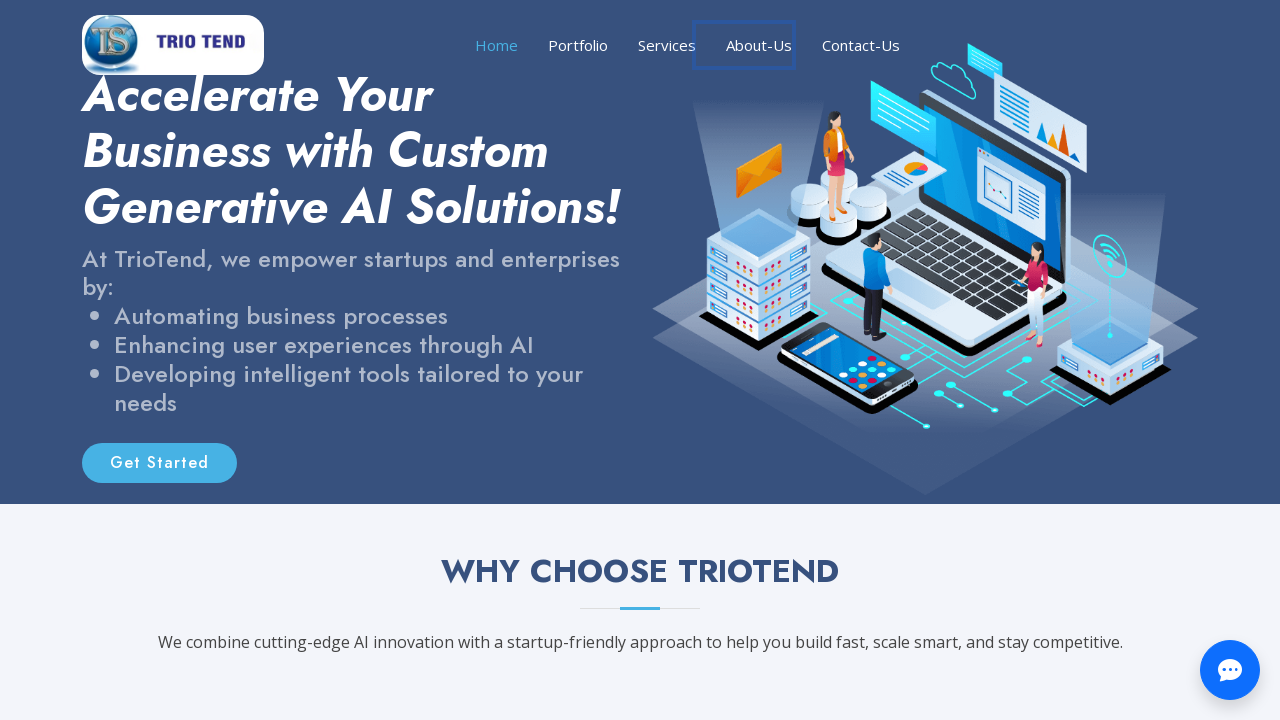